Tests dynamic control elements on a page, including enabling/disabling input fields, checking/unchecking checkboxes, and showing/hiding elements

Starting URL: http://the-internet.herokuapp.com/dynamic_controls

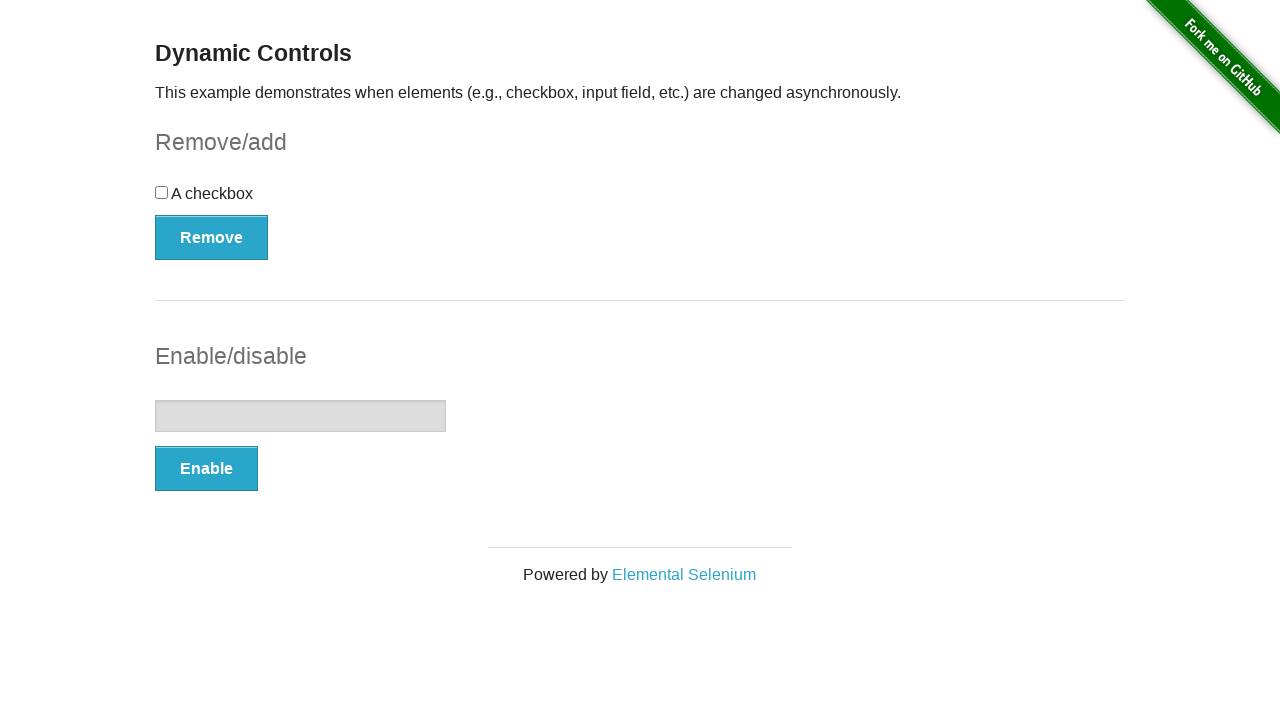

Clicked button to enable input field at (206, 469) on form#input-example > button[type="button"]
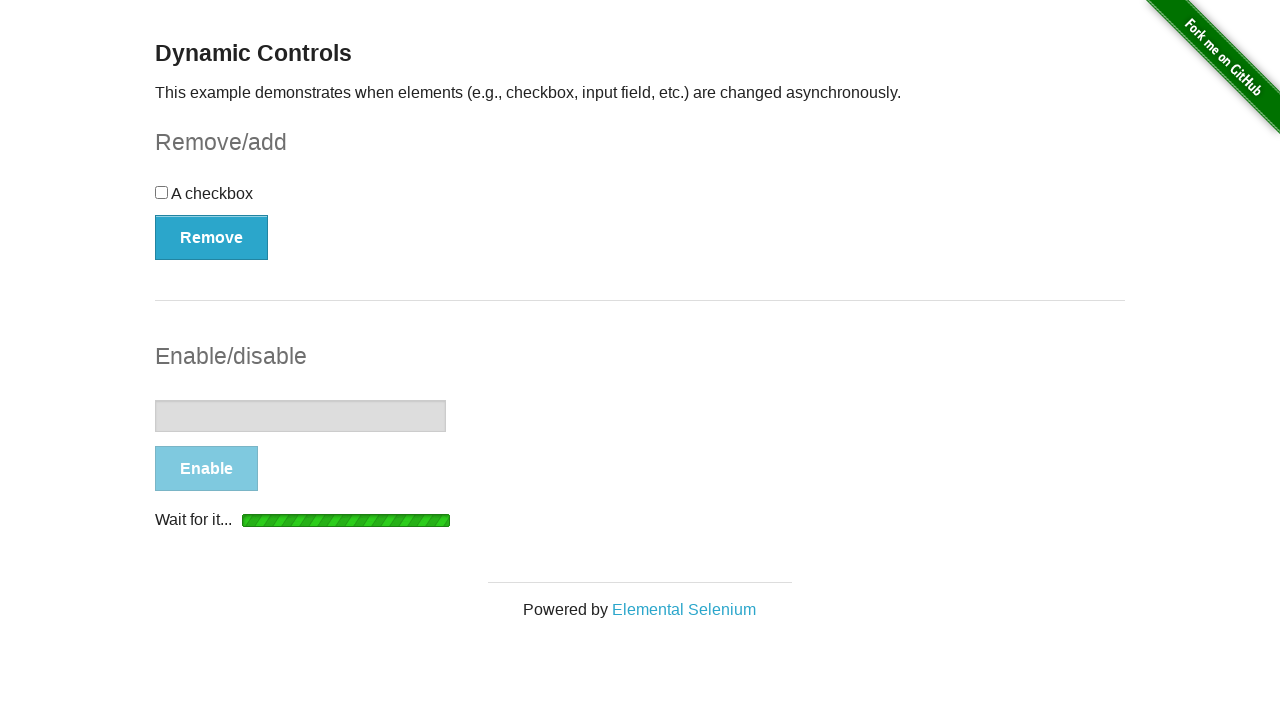

Input field is now enabled
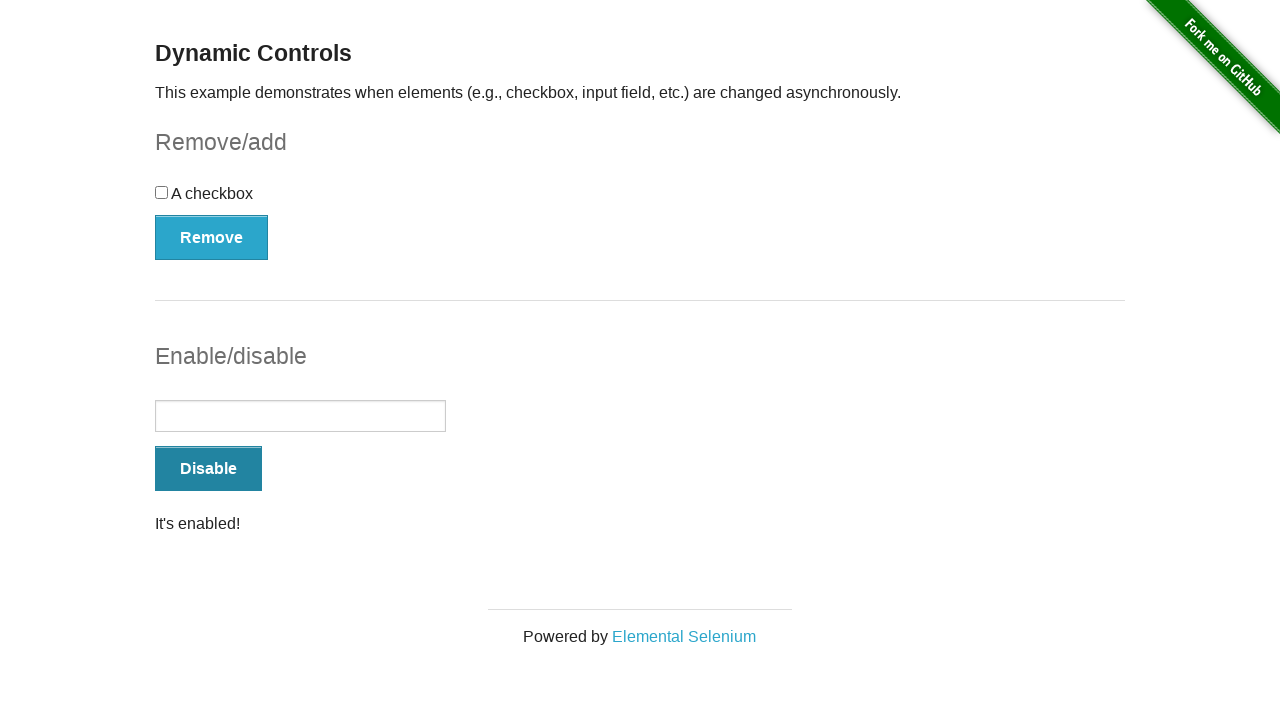

Filled input field with 'blahblahblah' on form#input-example > input[type="text"]
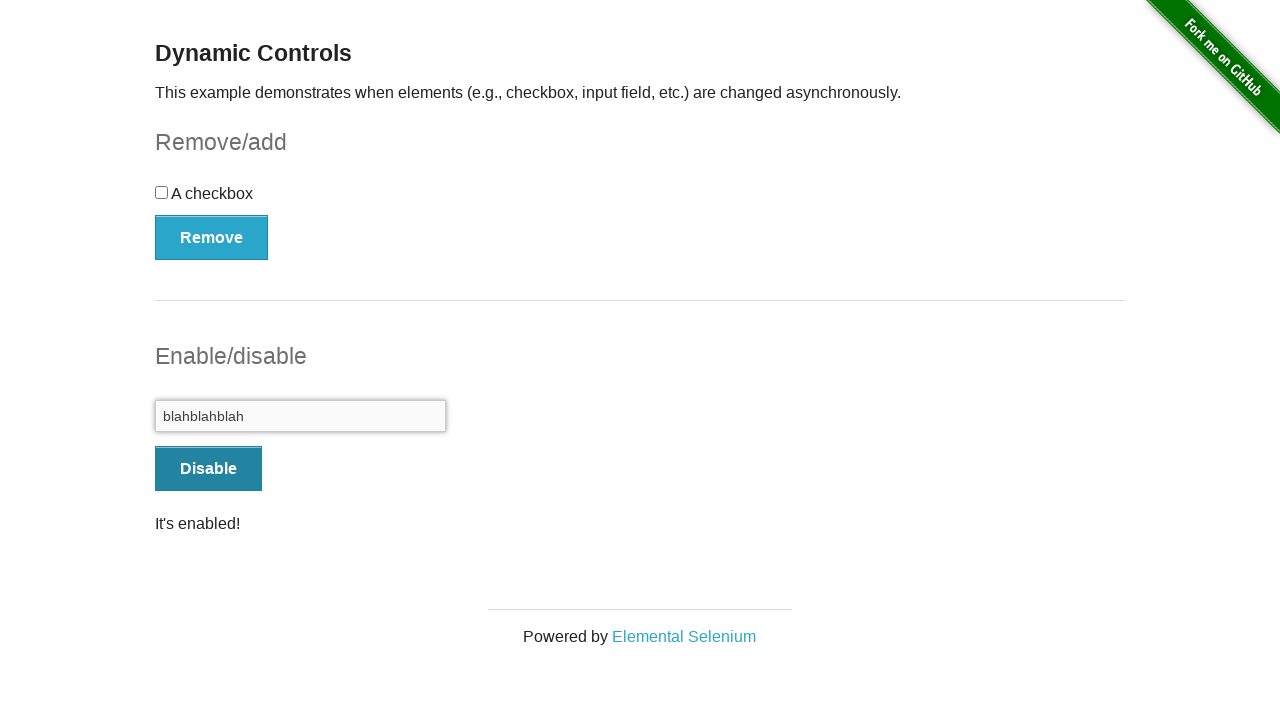

Clicked button to disable input field at (208, 469) on form#input-example > button[type="button"]
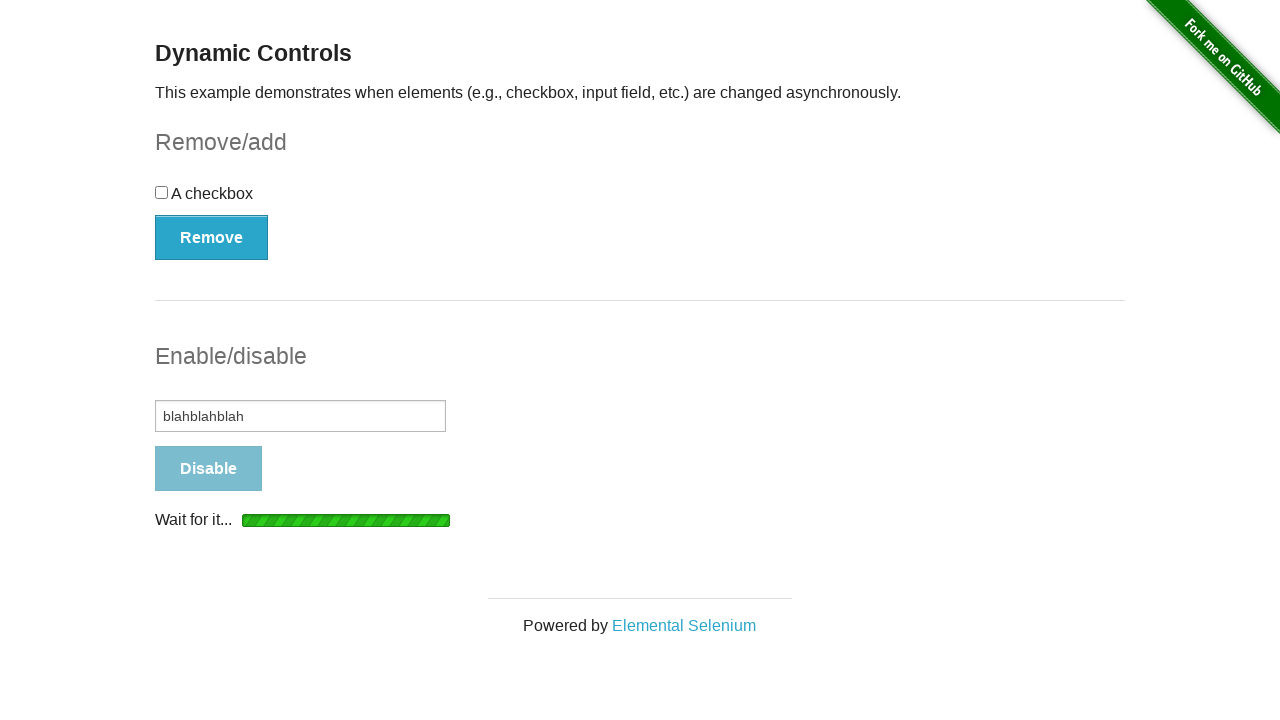

Input field is now disabled
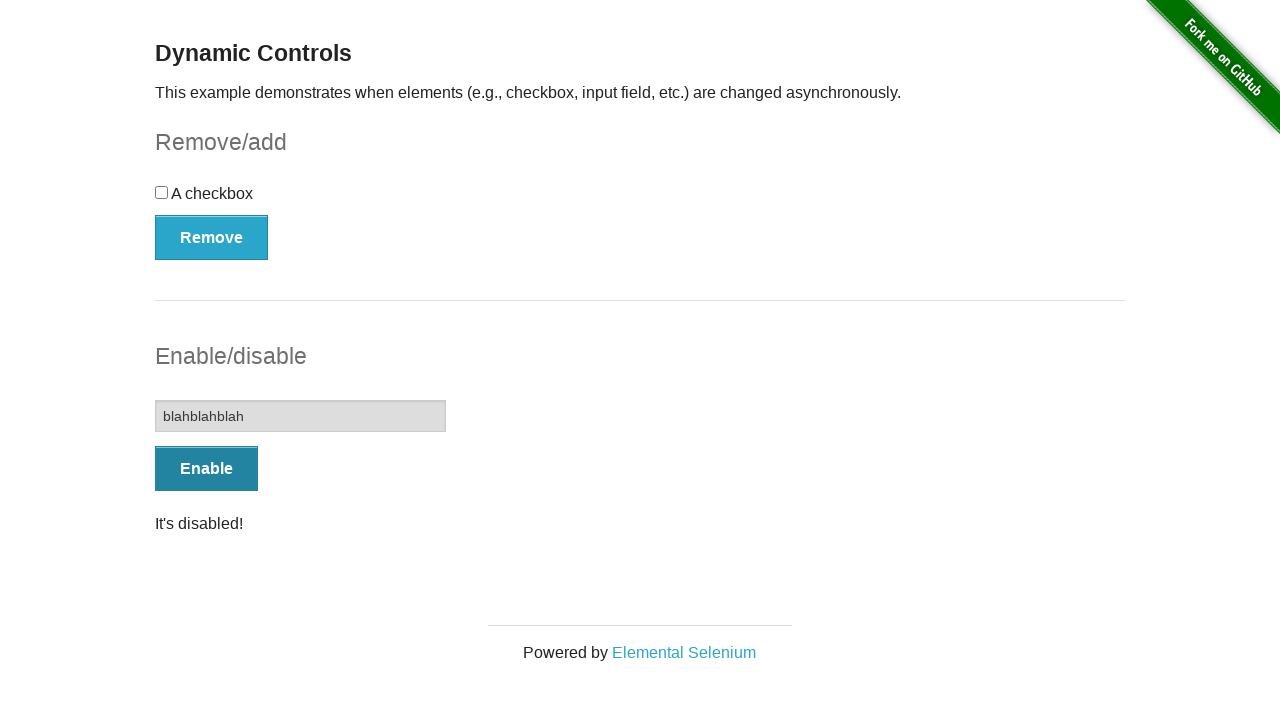

Clicked button to enable input field again at (206, 469) on form#input-example > button[type="button"]
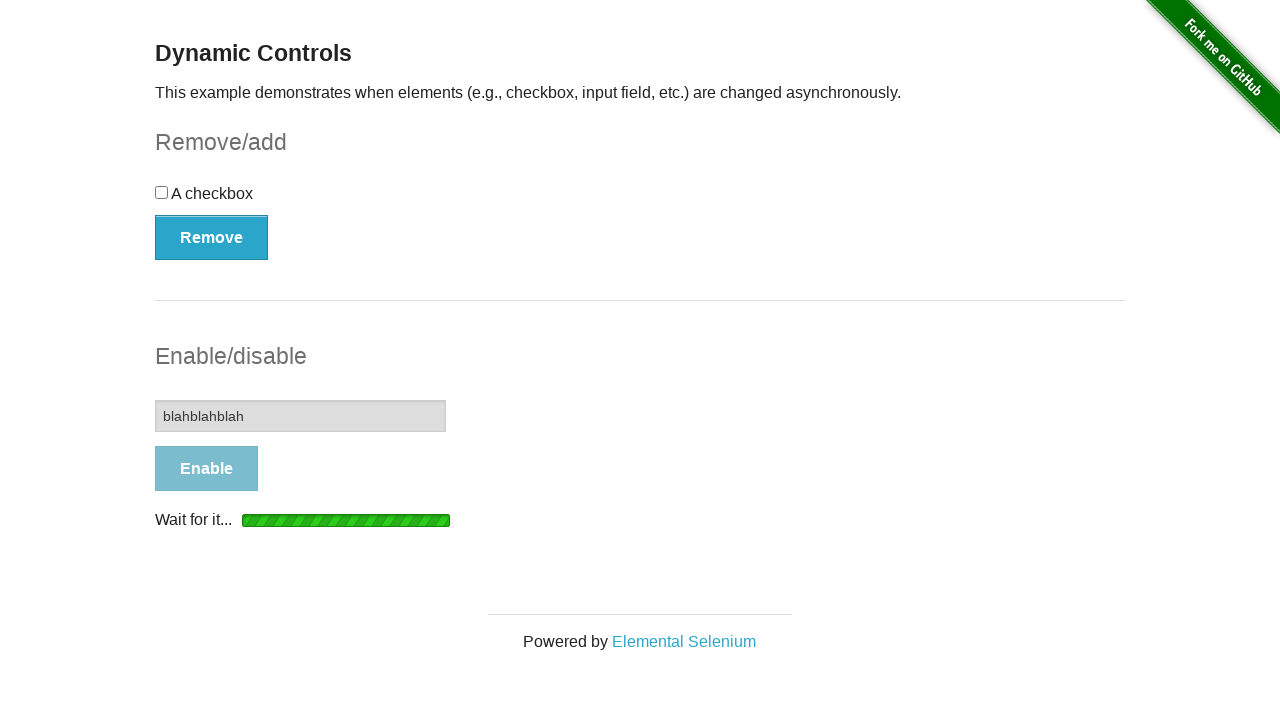

Input field is enabled again
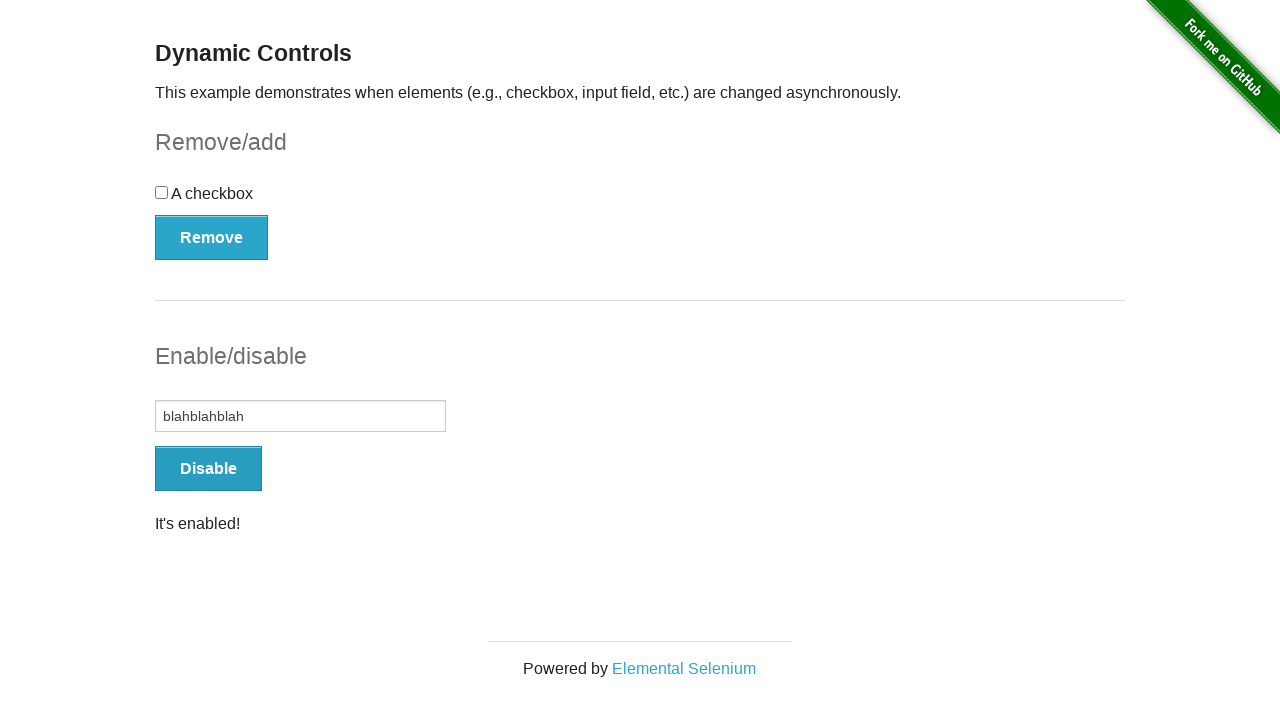

Cleared input field on form#input-example > input[type="text"]
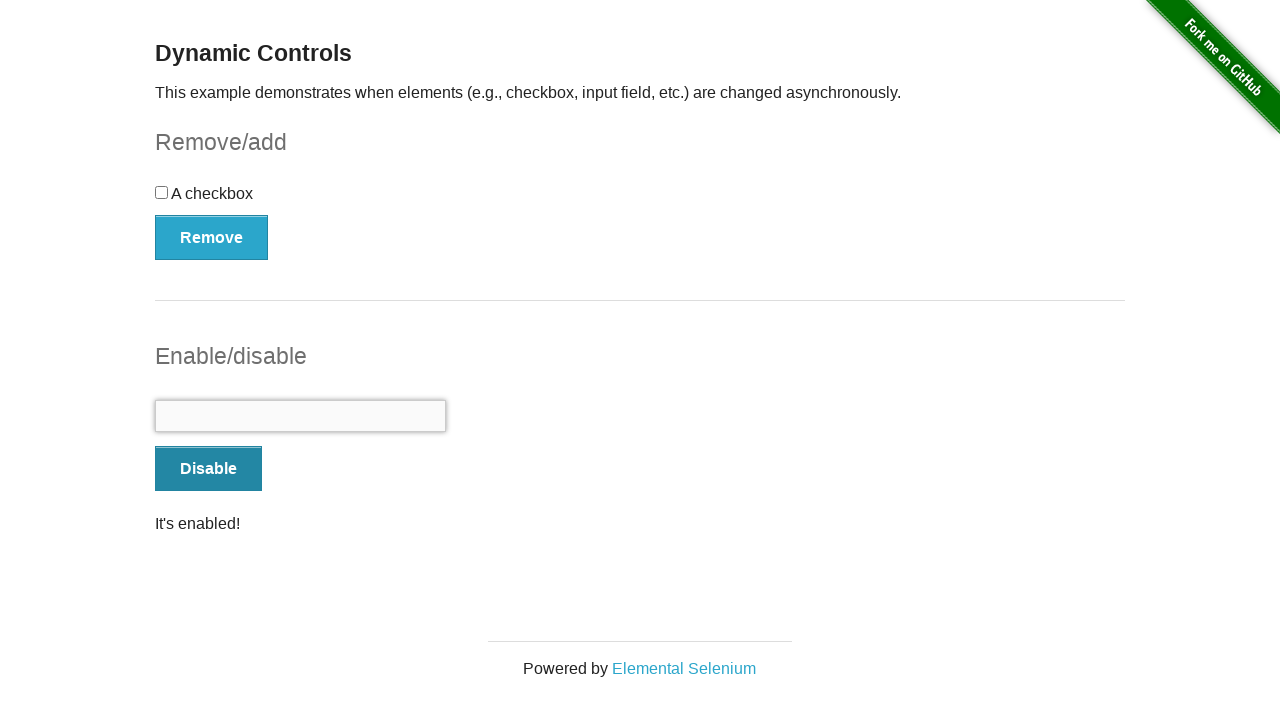

Clicked button to disable input field again at (208, 469) on form#input-example > button[type="button"]
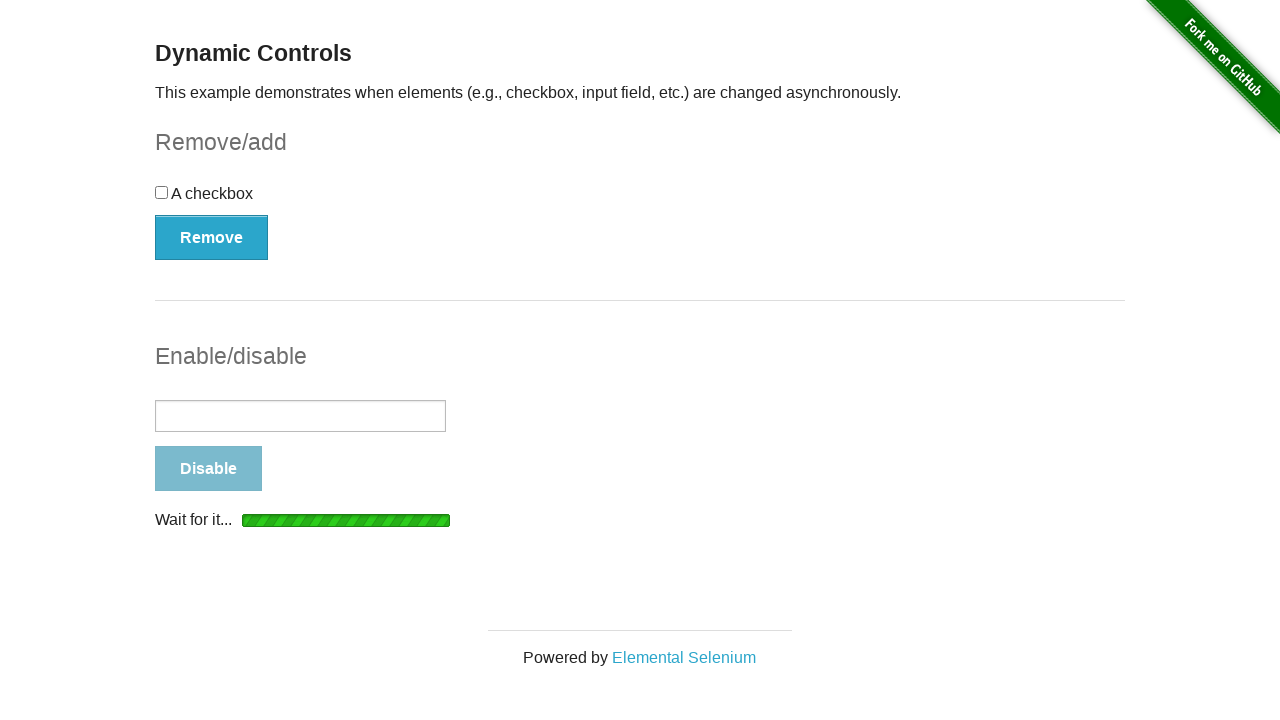

Input field is disabled again
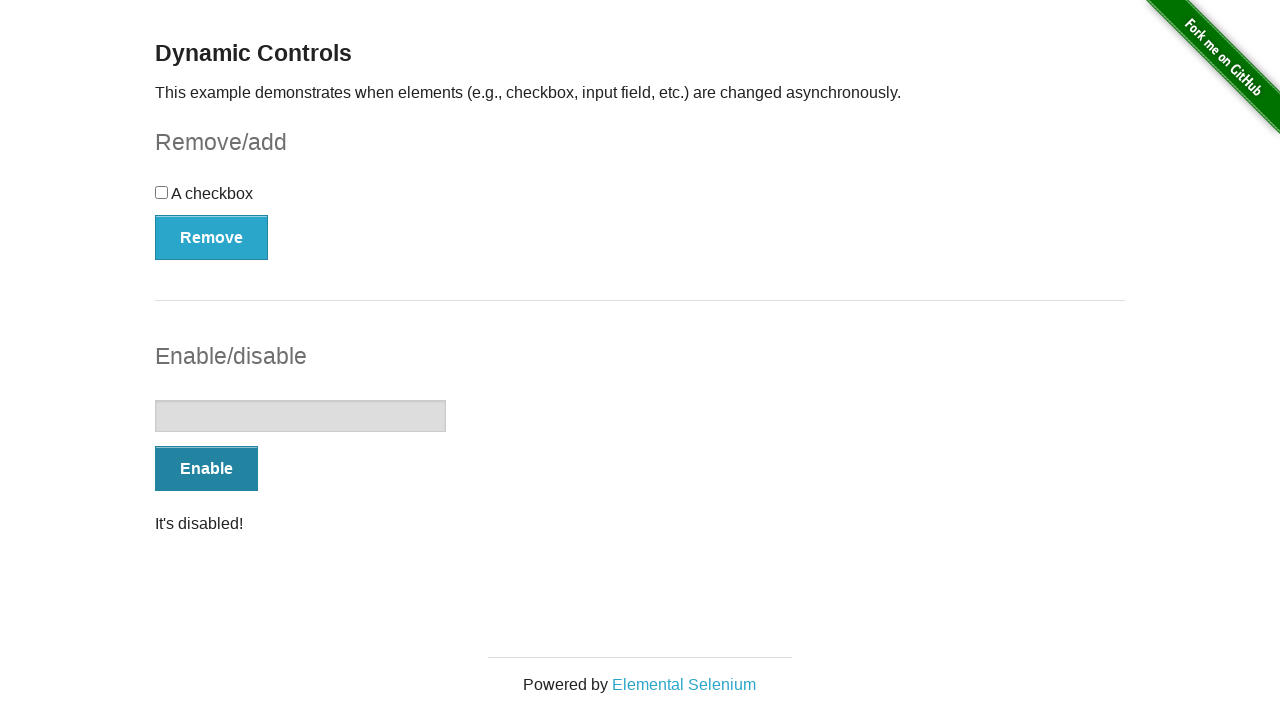

Clicked button to enable input field for final test at (206, 469) on form#input-example > button[type="button"]
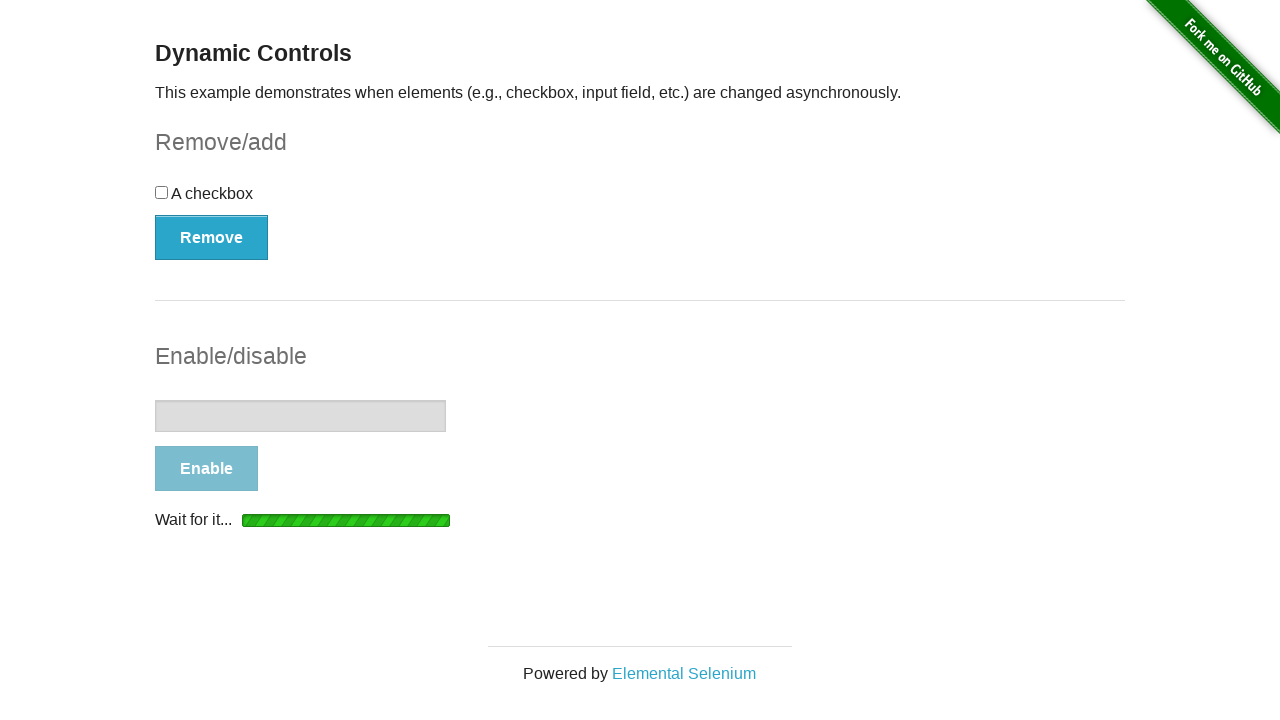

Input field is enabled for final test
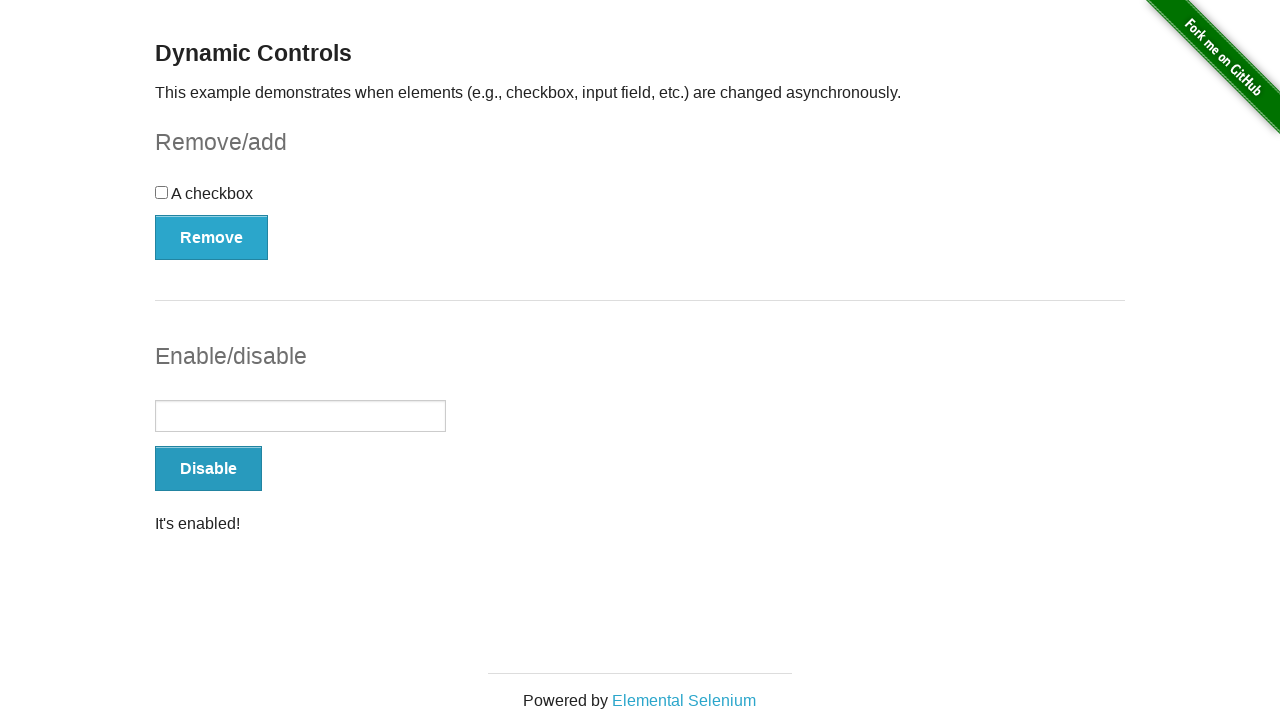

Filled input field with 'This Time it has to be a pass' on form#input-example > input[type="text"]
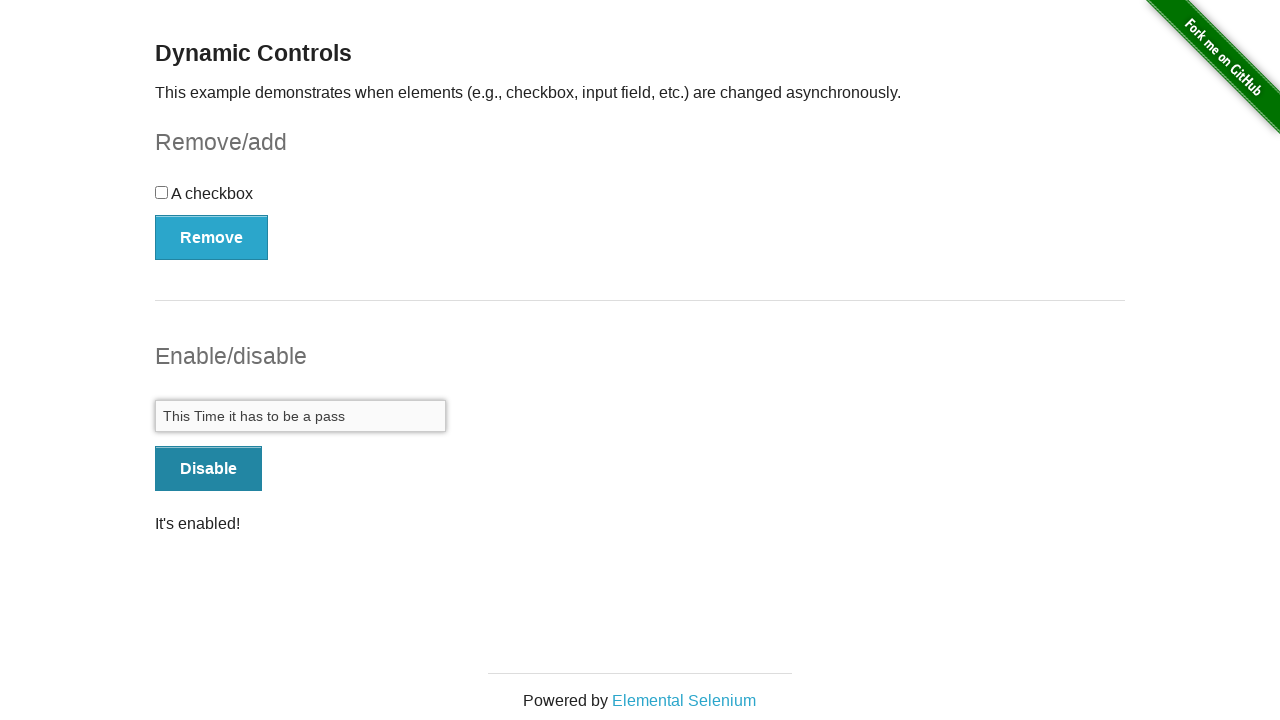

Clicked checkbox to check it at (162, 192) on #checkbox > input[type=checkbox]
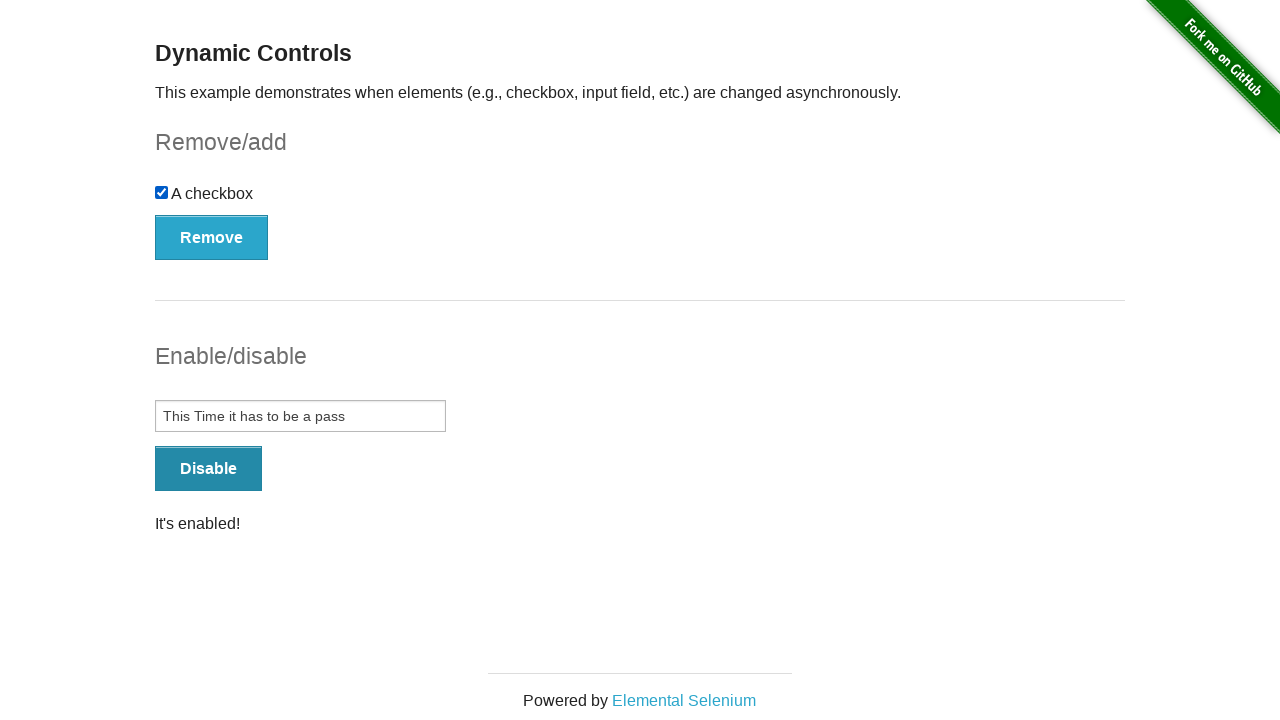

Checkbox is now checked
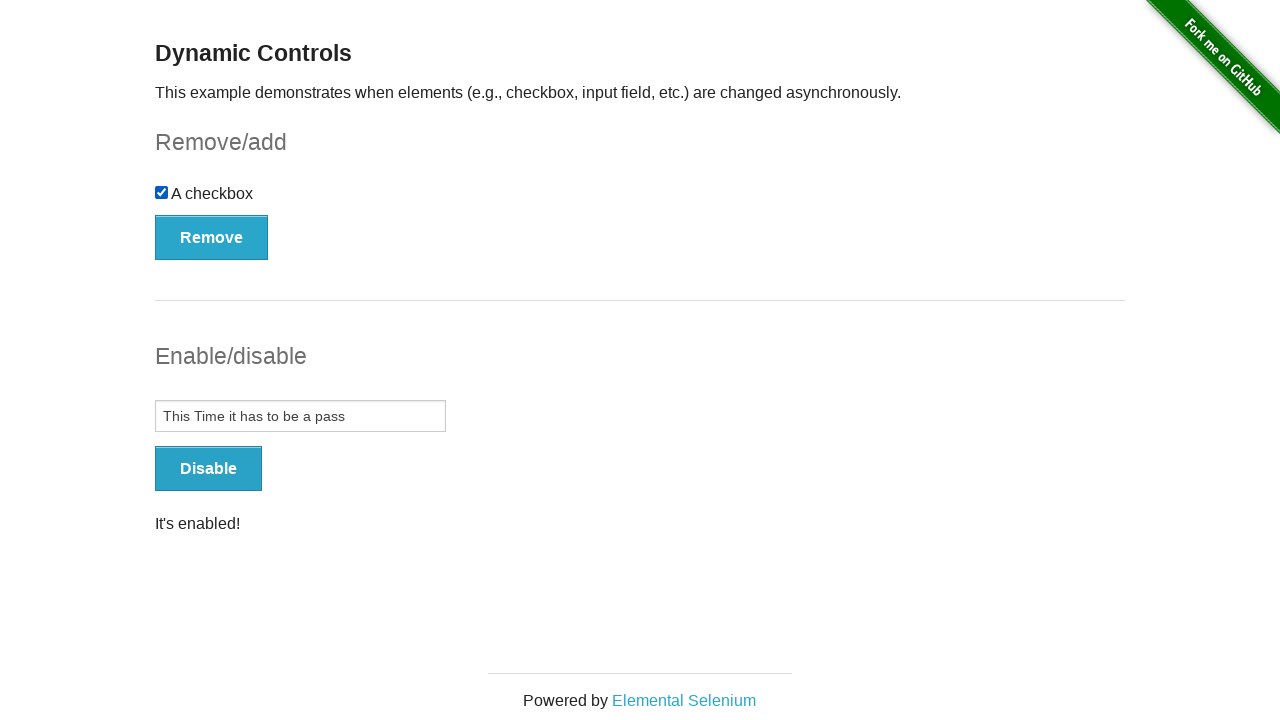

Clicked checkbox to uncheck it at (162, 192) on #checkbox > input[type=checkbox]
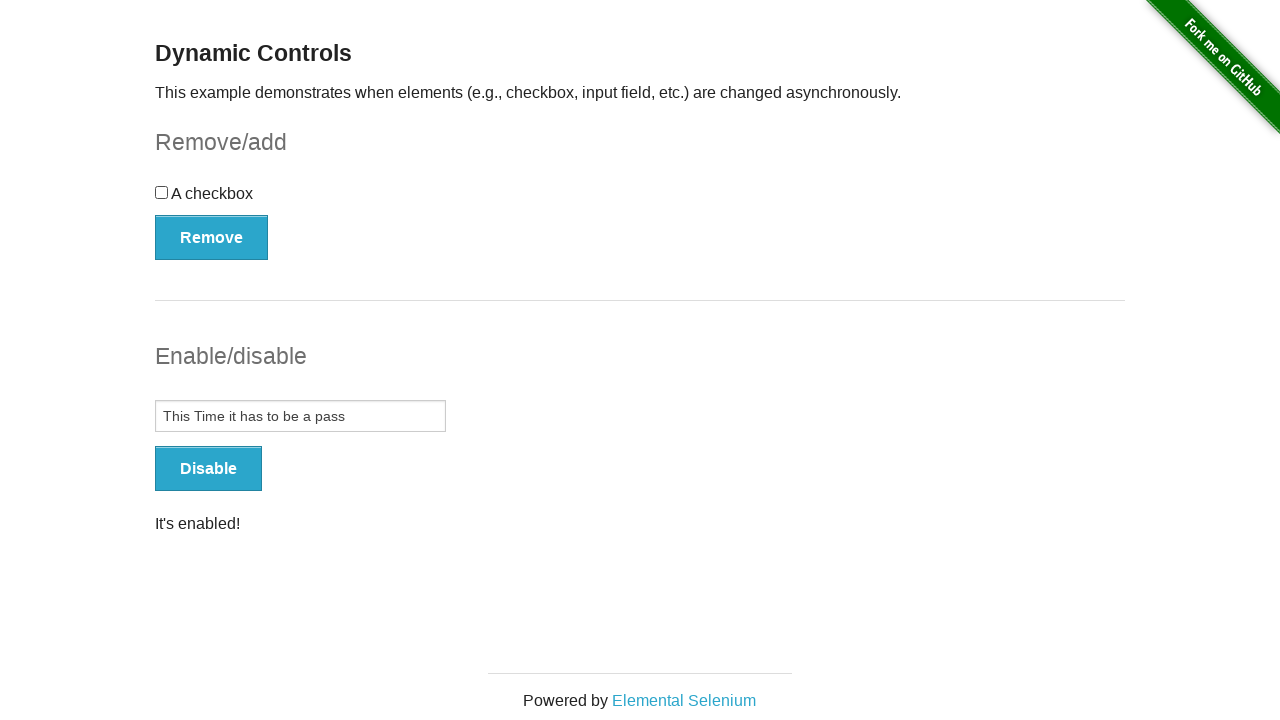

Checkbox is now unchecked
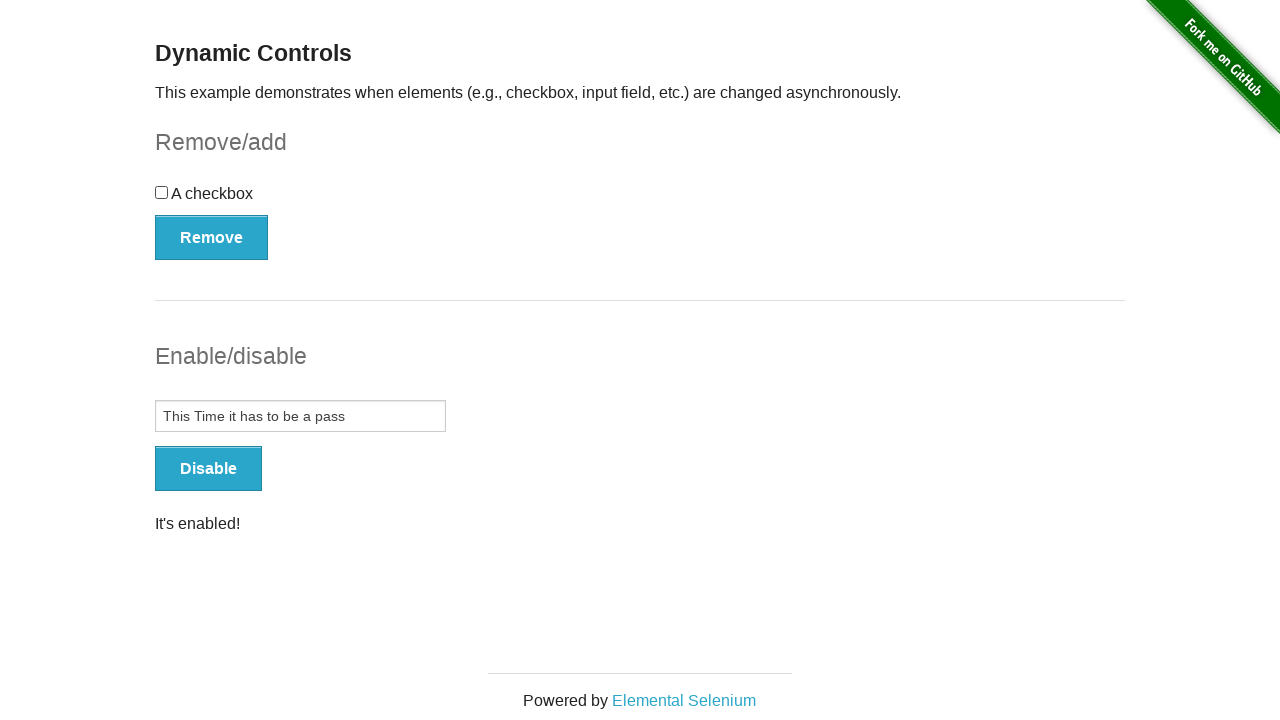

Clicked checkbox to check it again at (162, 192) on #checkbox > input[type=checkbox]
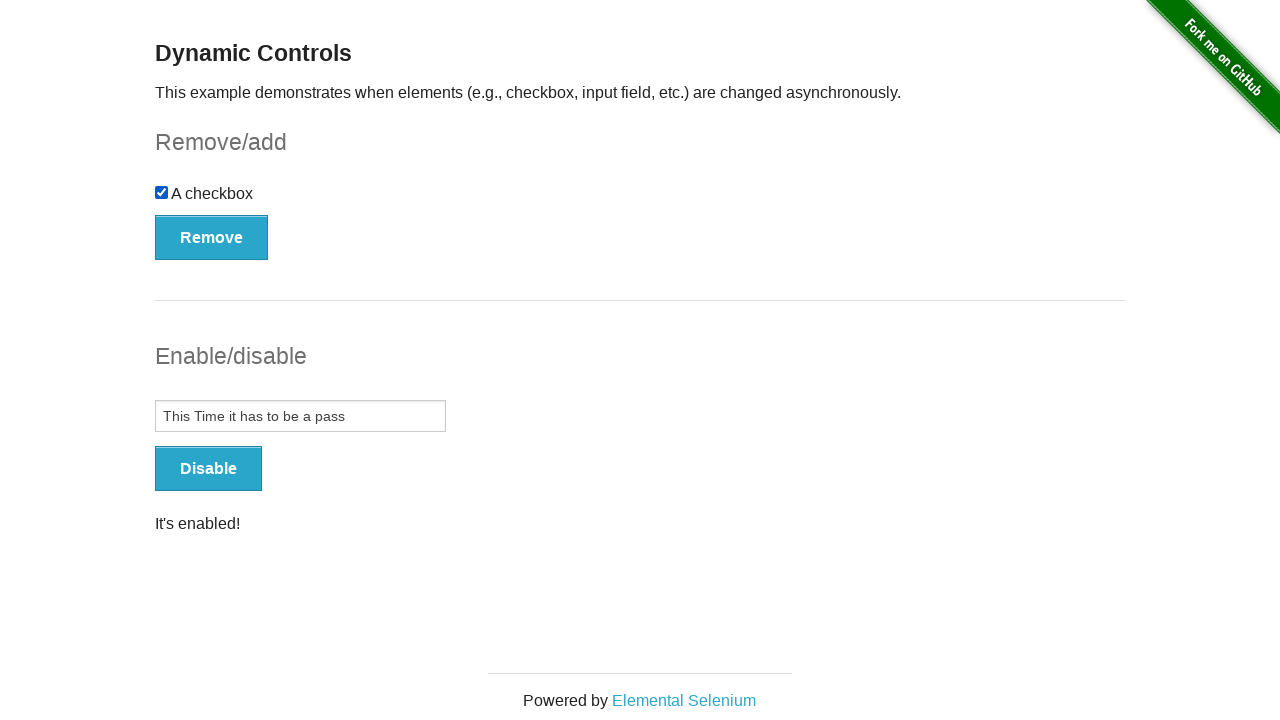

Checkbox is checked again
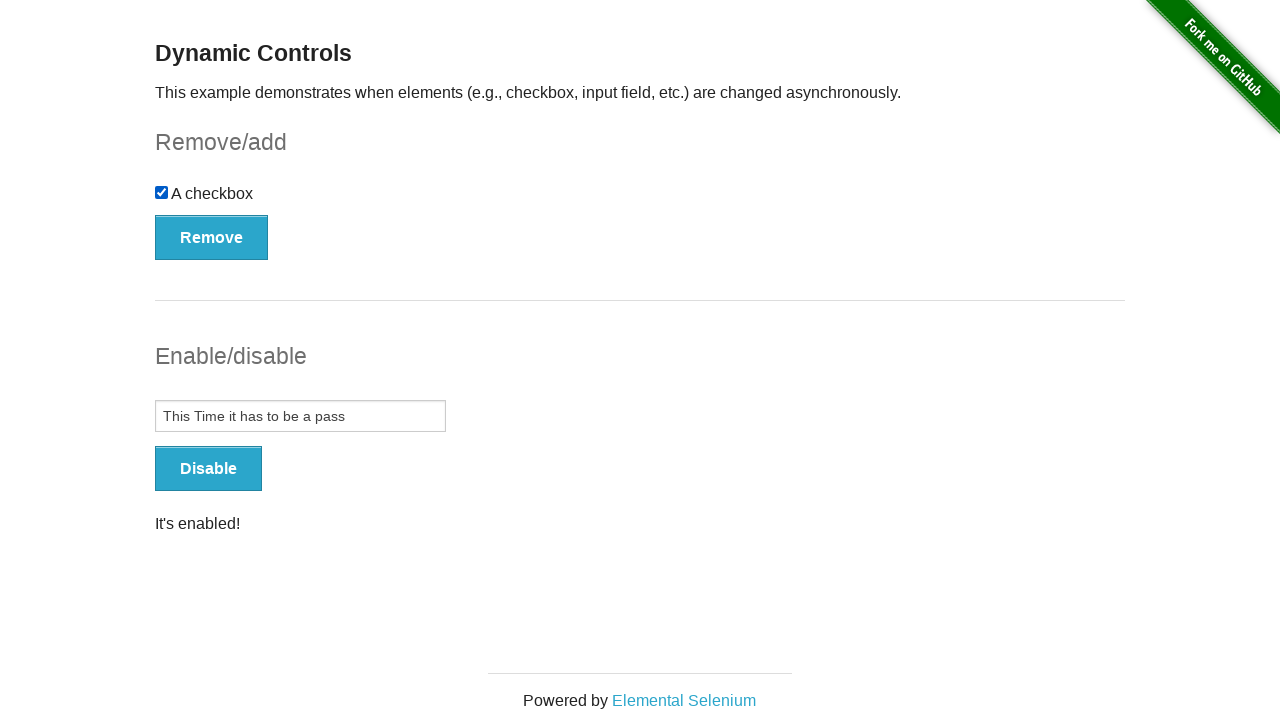

Page reloaded
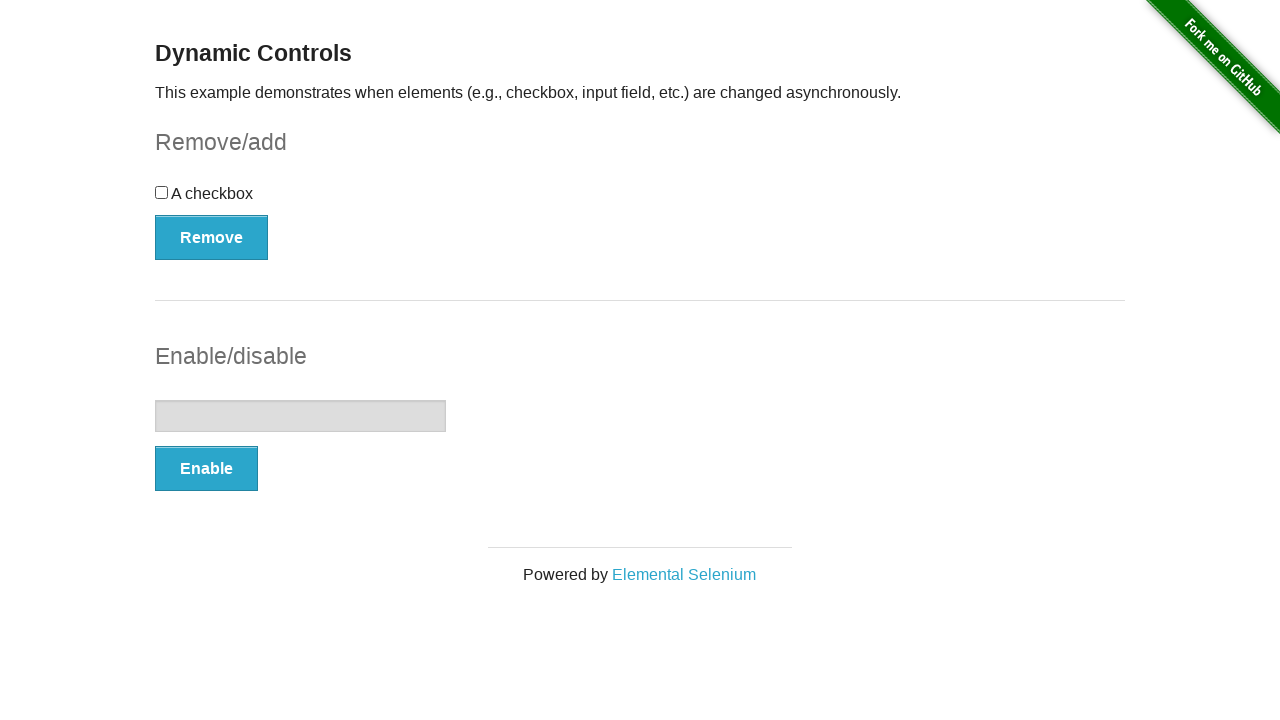

Clicked button to hide checkbox at (212, 237) on form#checkbox-example > button[type="button"]
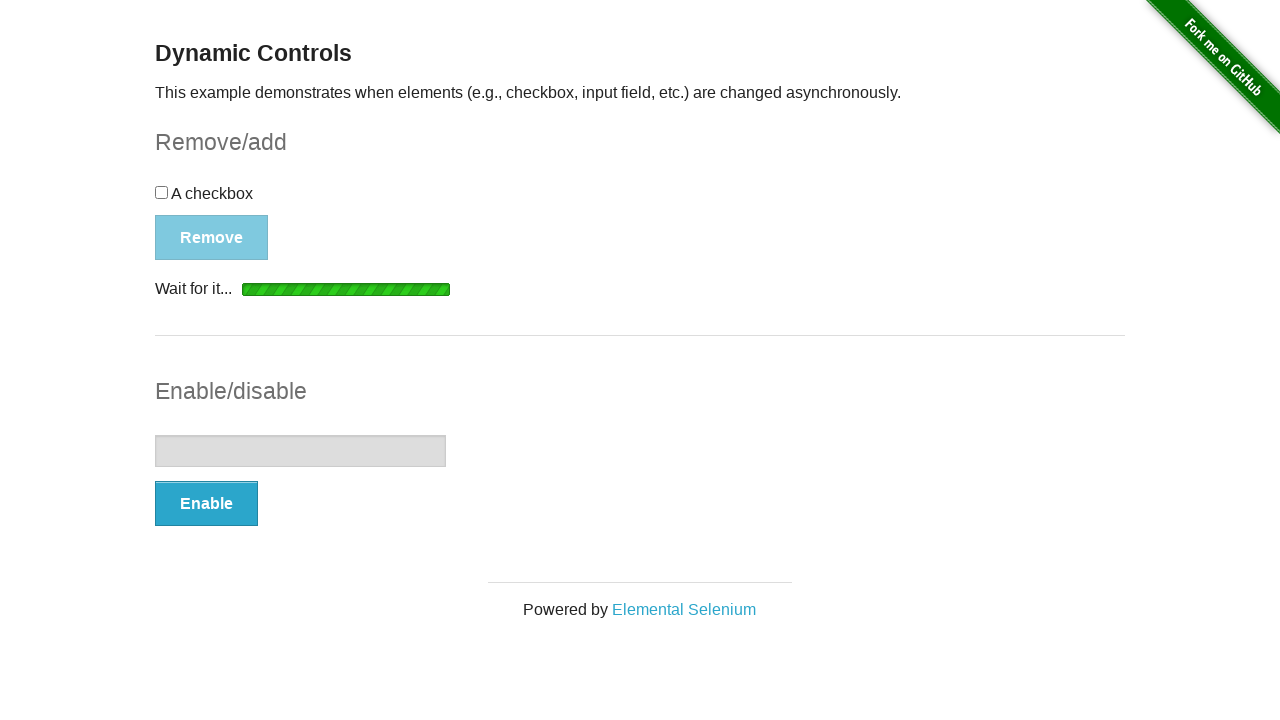

Checkbox is now hidden
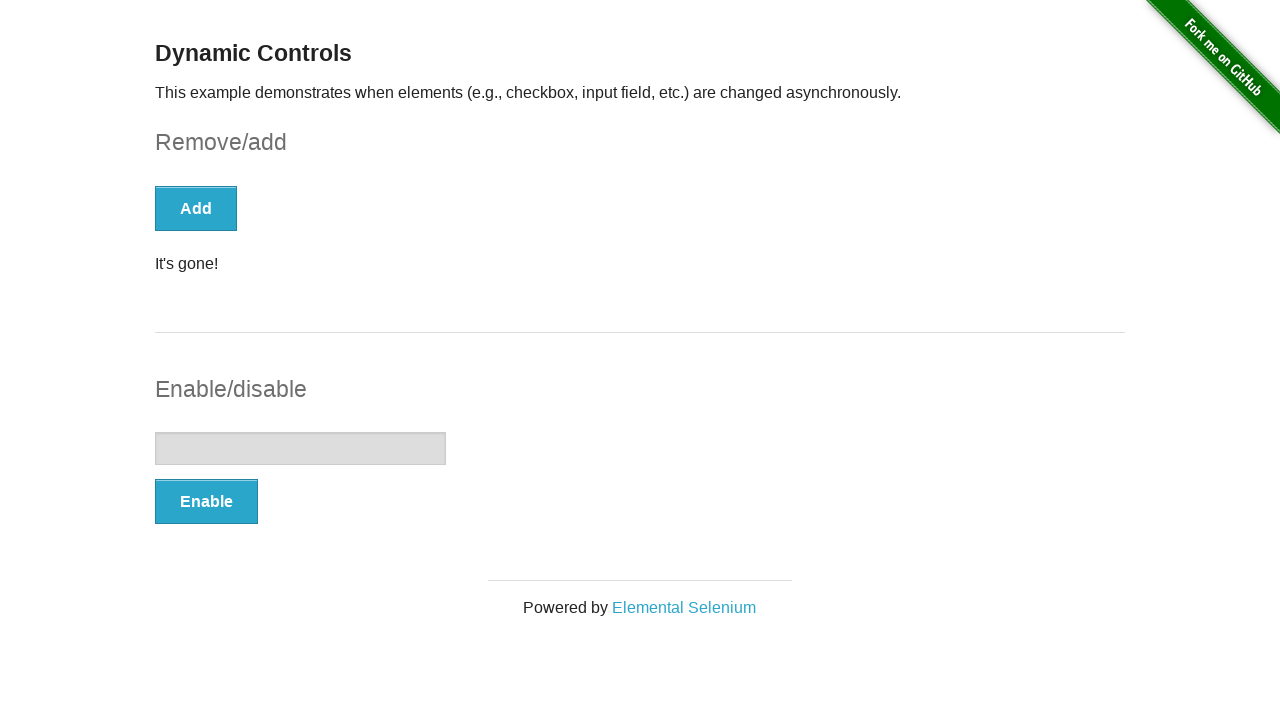

Clicked button to show checkbox at (196, 208) on form#checkbox-example > button[type="button"]
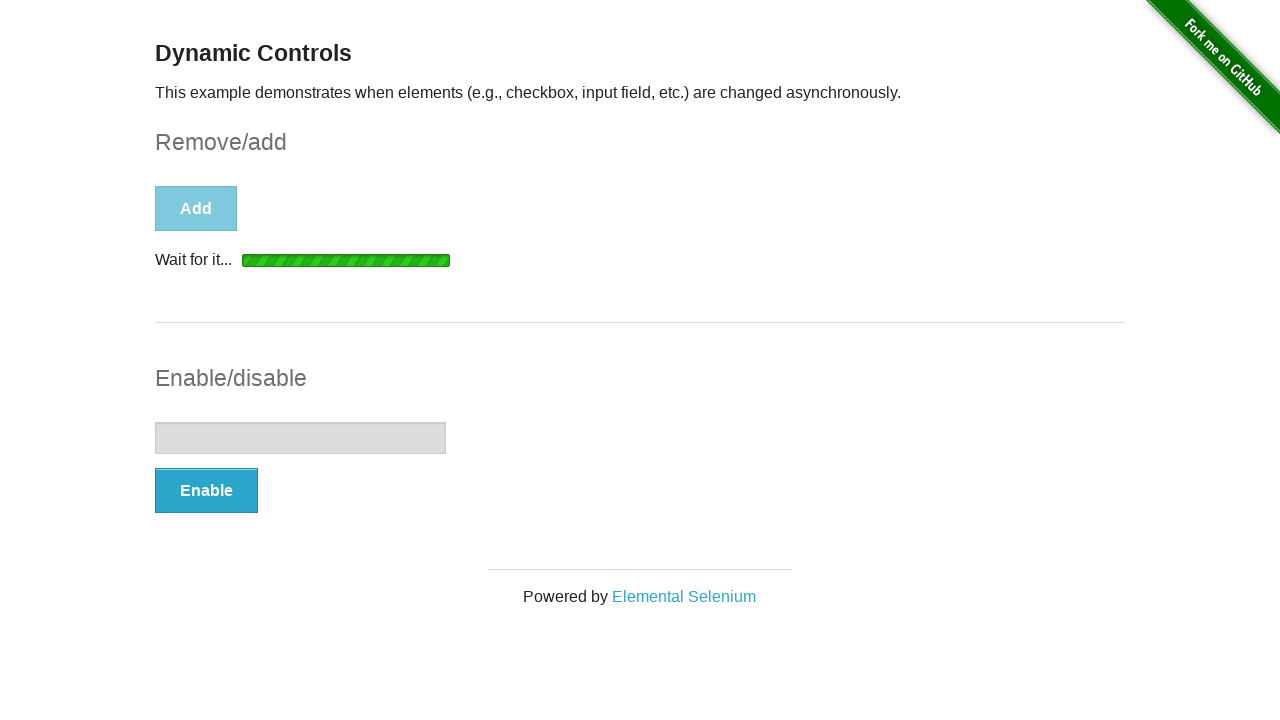

Checkbox is now visible
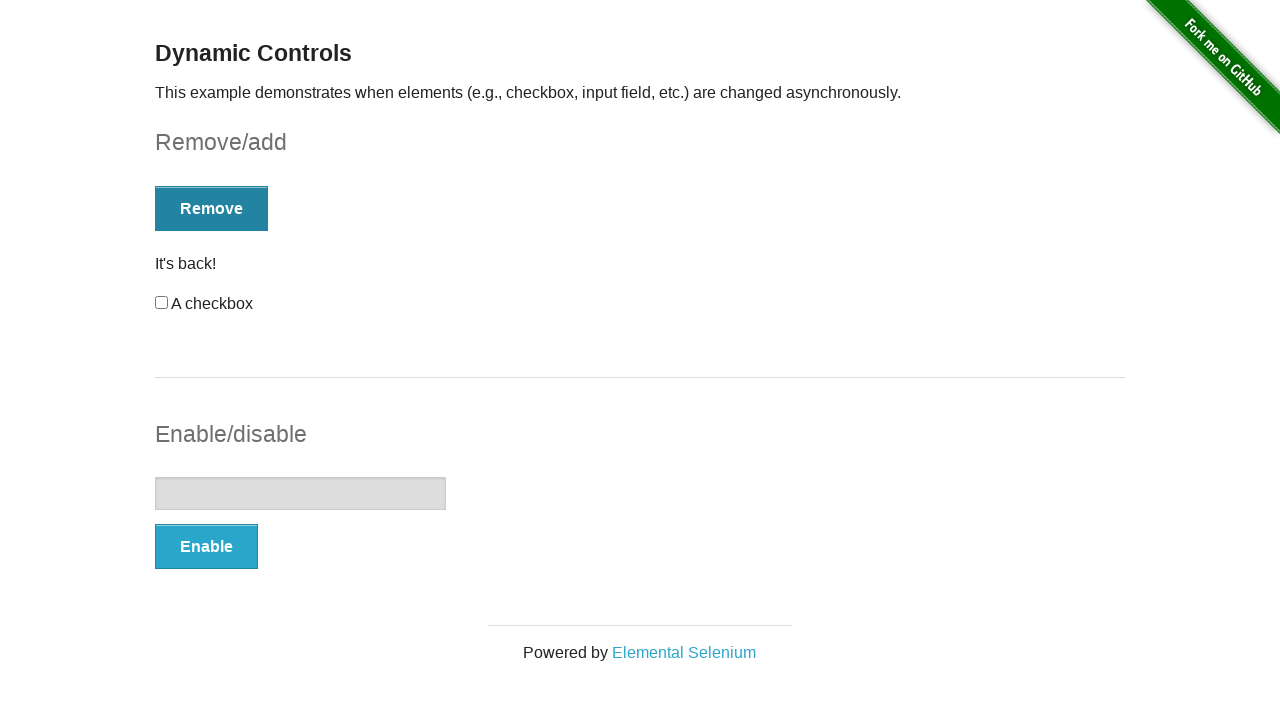

Clicked button to hide checkbox again at (212, 208) on form#checkbox-example > button[type="button"]
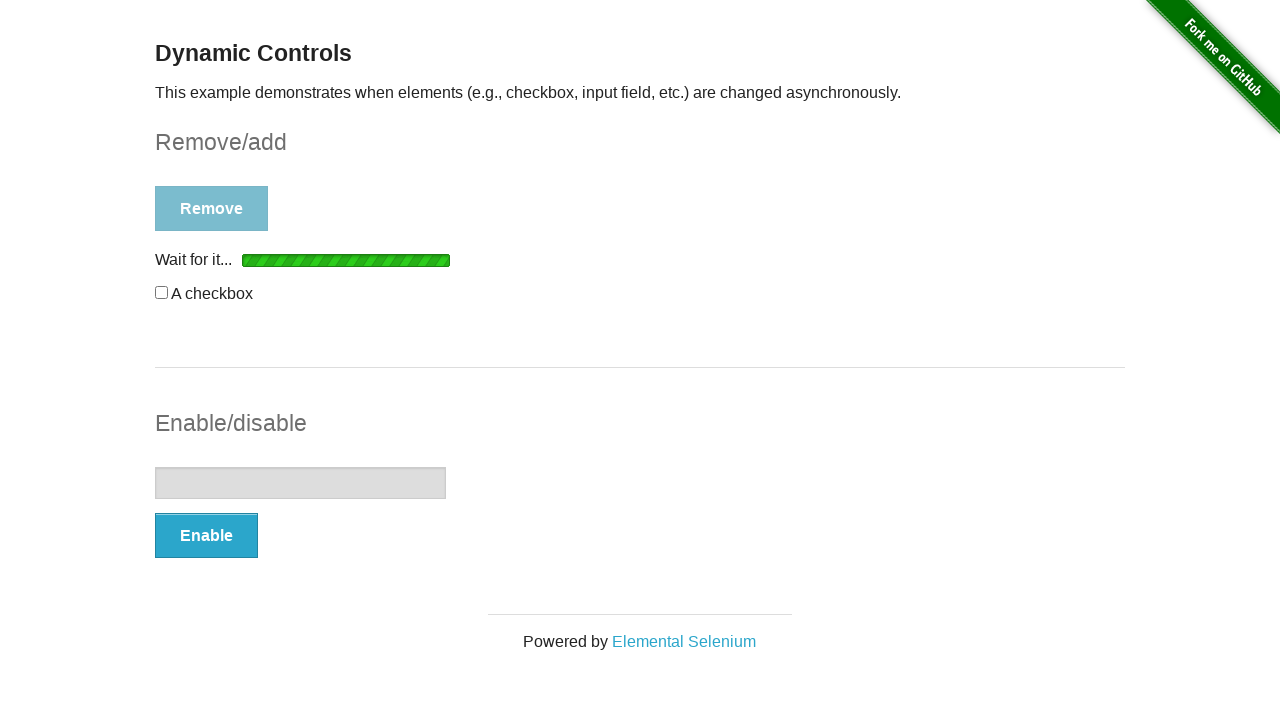

Checkbox is hidden again
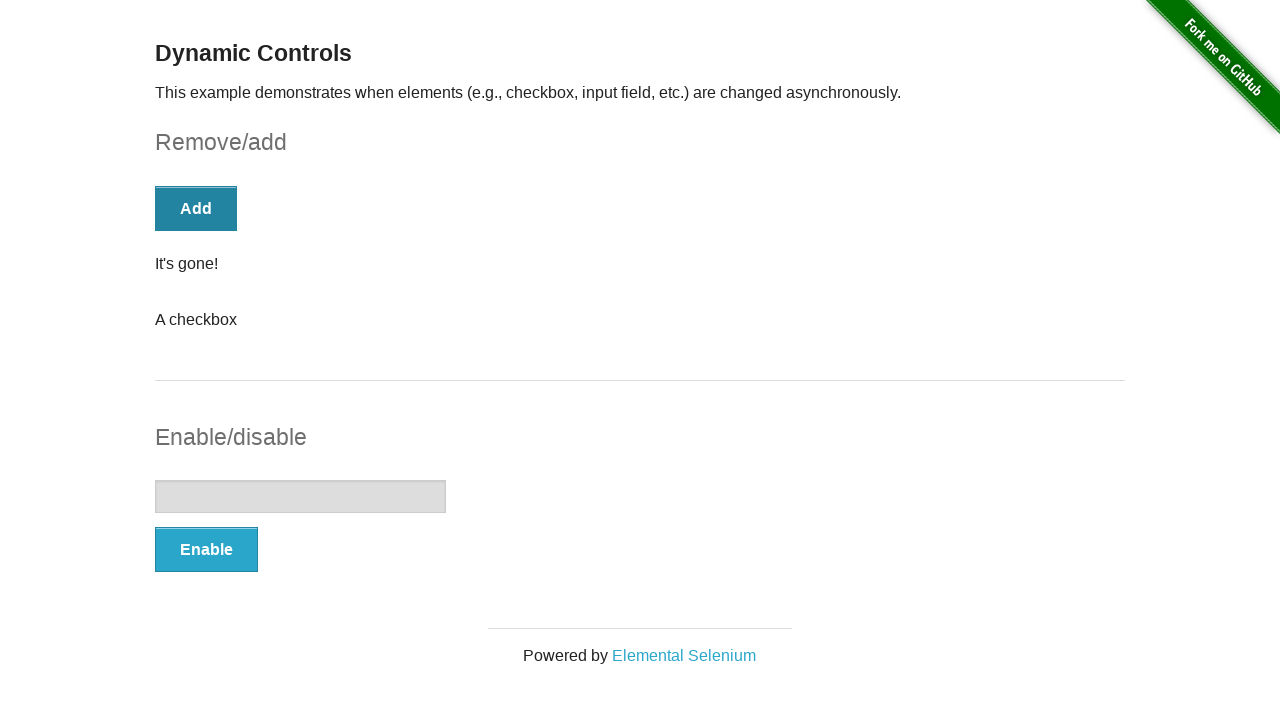

Clicked button to show checkbox again at (196, 208) on form#checkbox-example > button[type="button"]
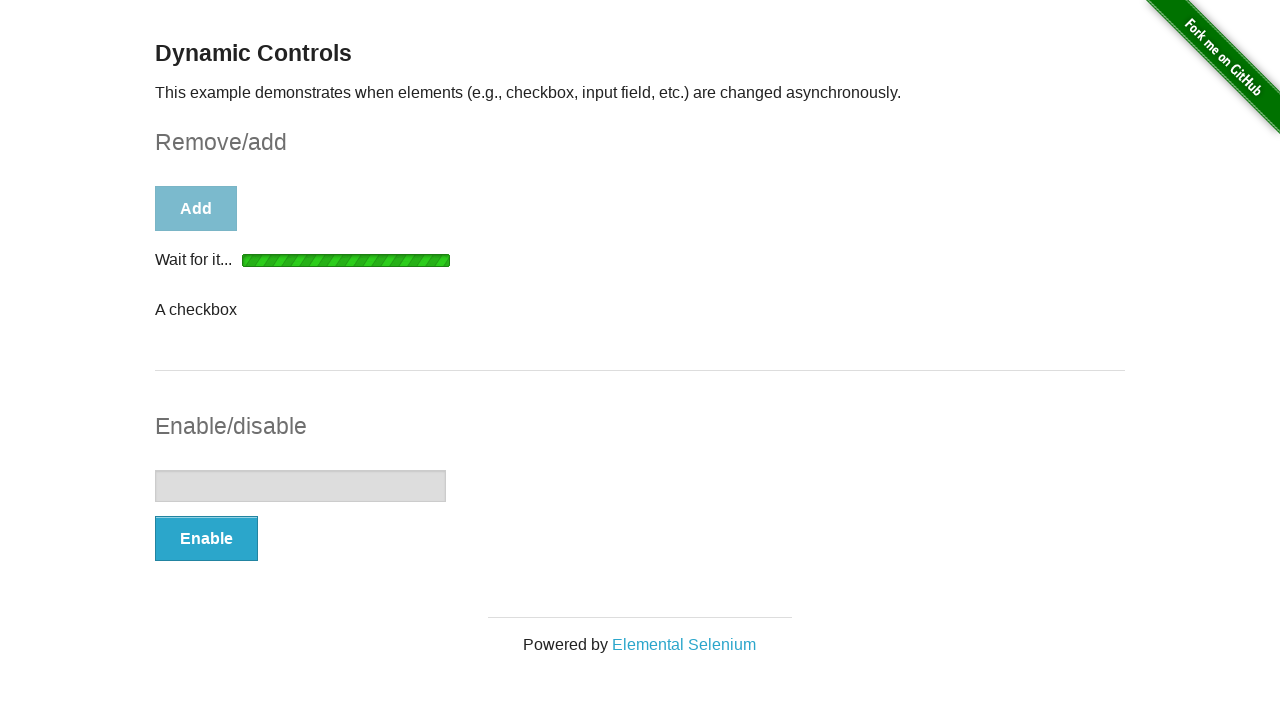

Checkbox is visible again
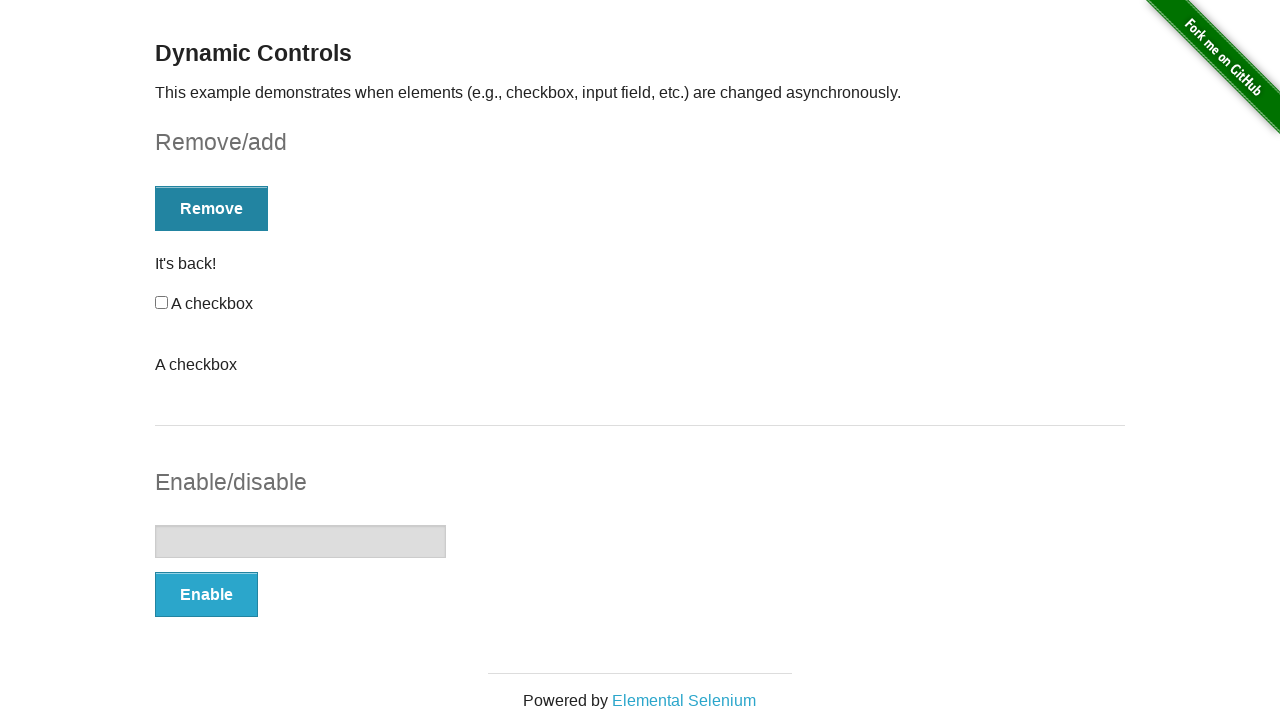

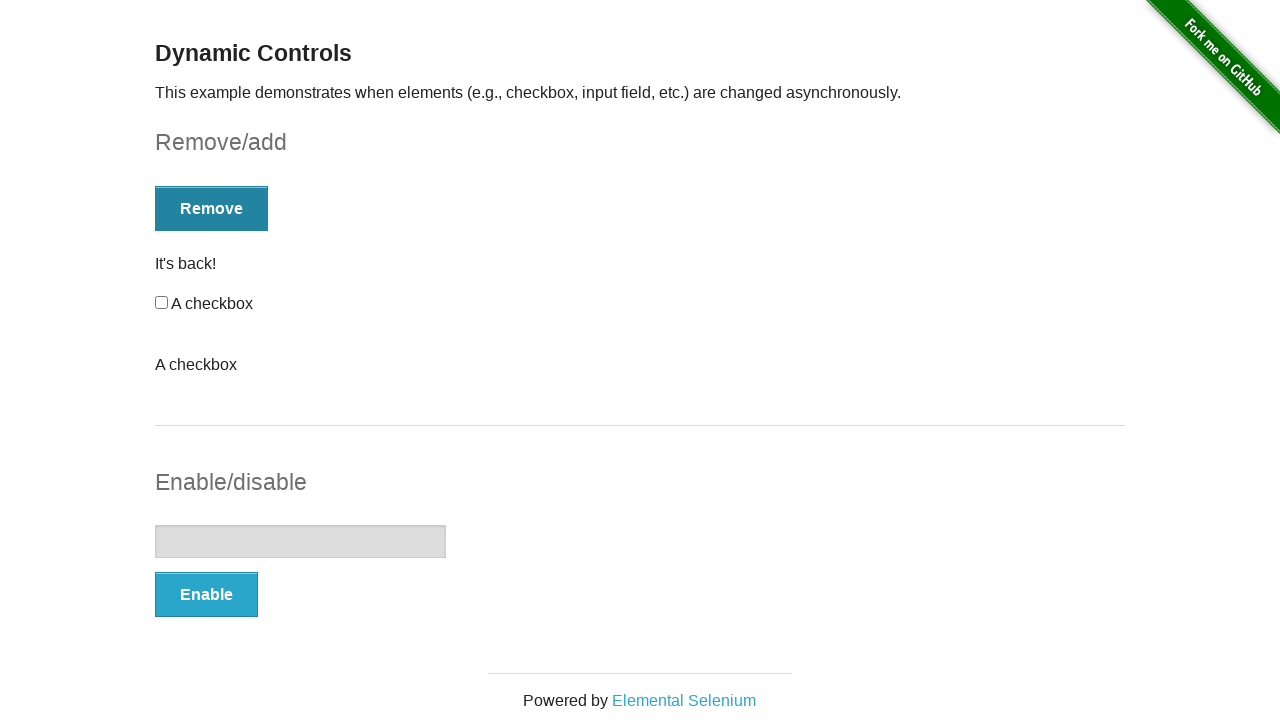